Tests A/B test opt-out by adding the Optimizely opt-out cookie before navigating to the A/B test page, then verifying the opt-out is active

Starting URL: http://the-internet.herokuapp.com

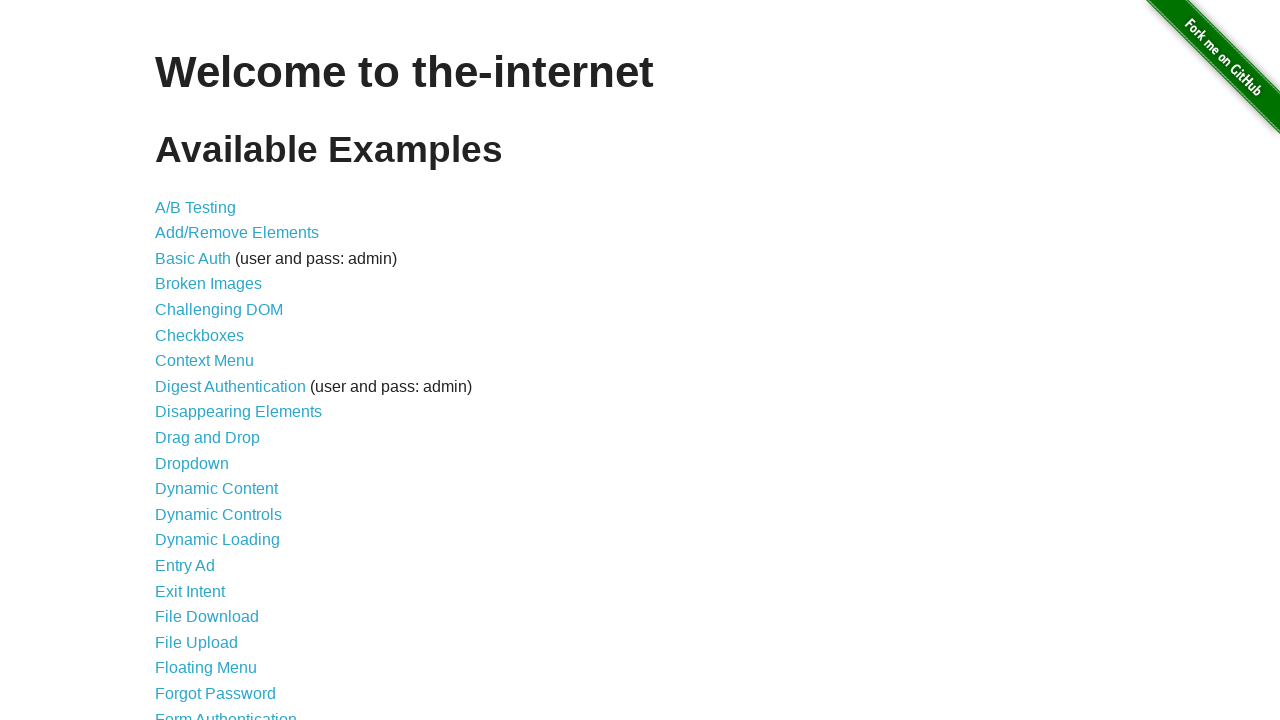

Added Optimizely opt-out cookie to context
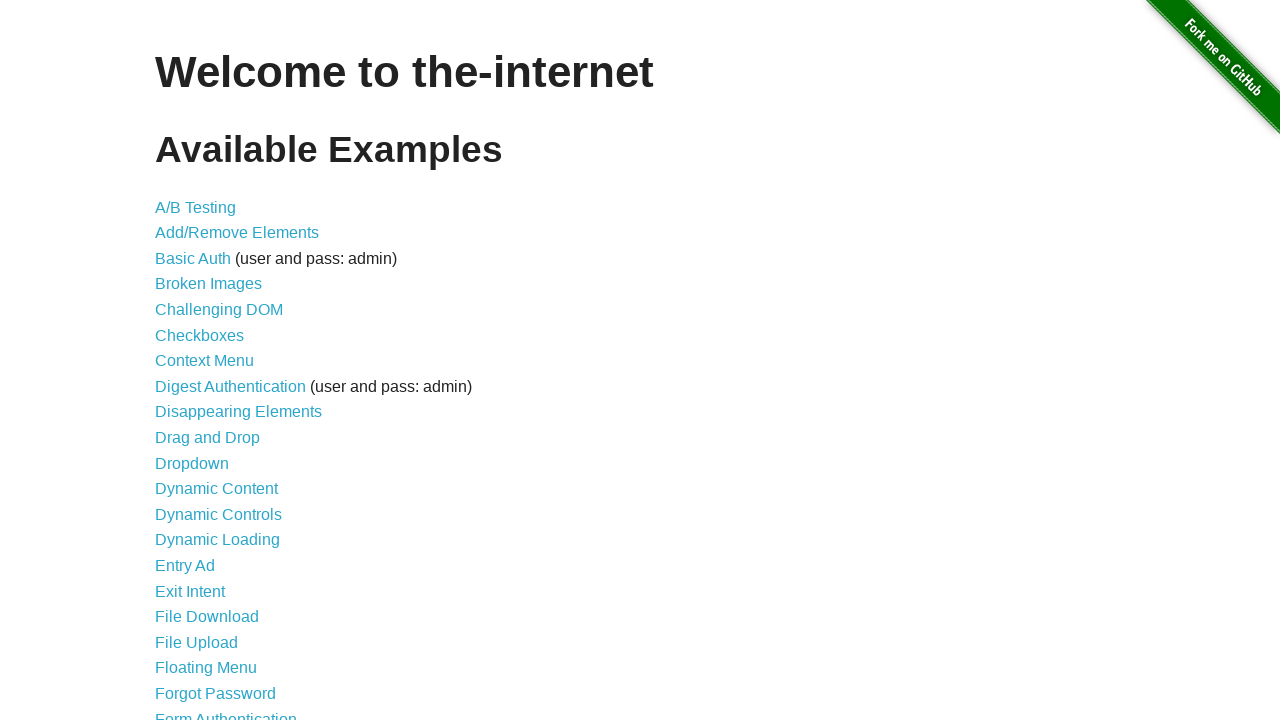

Navigated to A/B test page
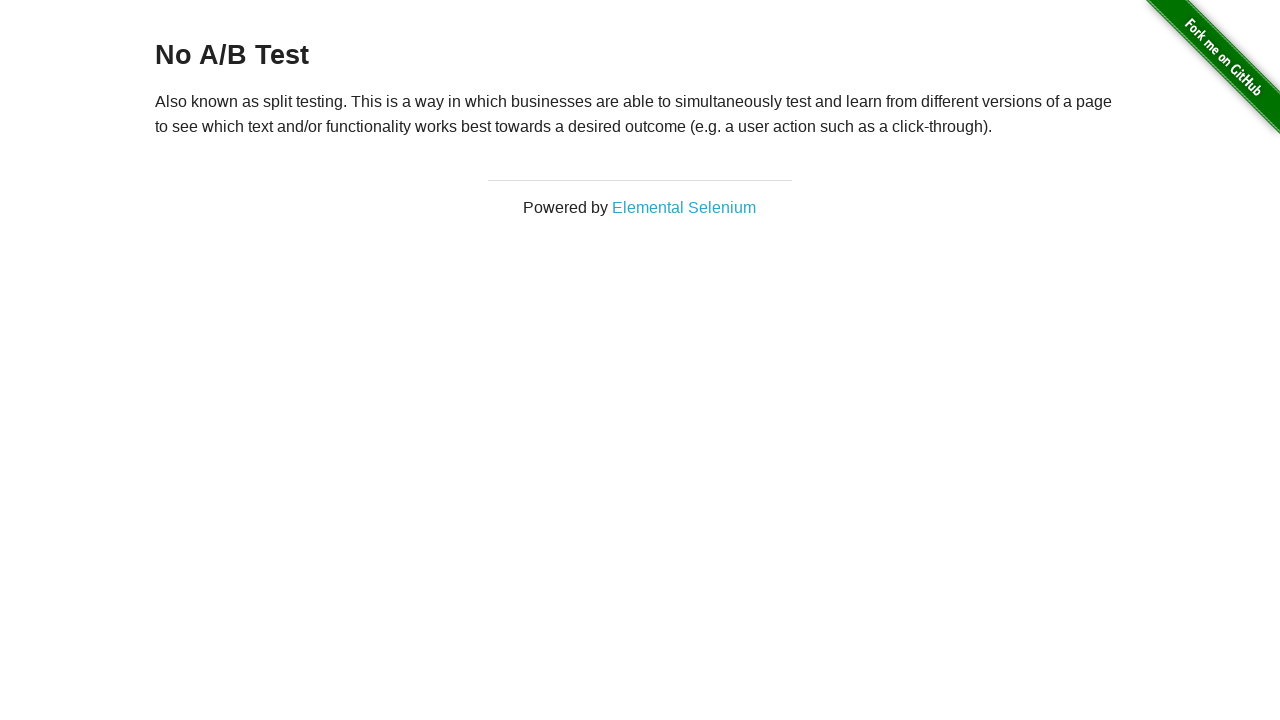

Retrieved heading text from page
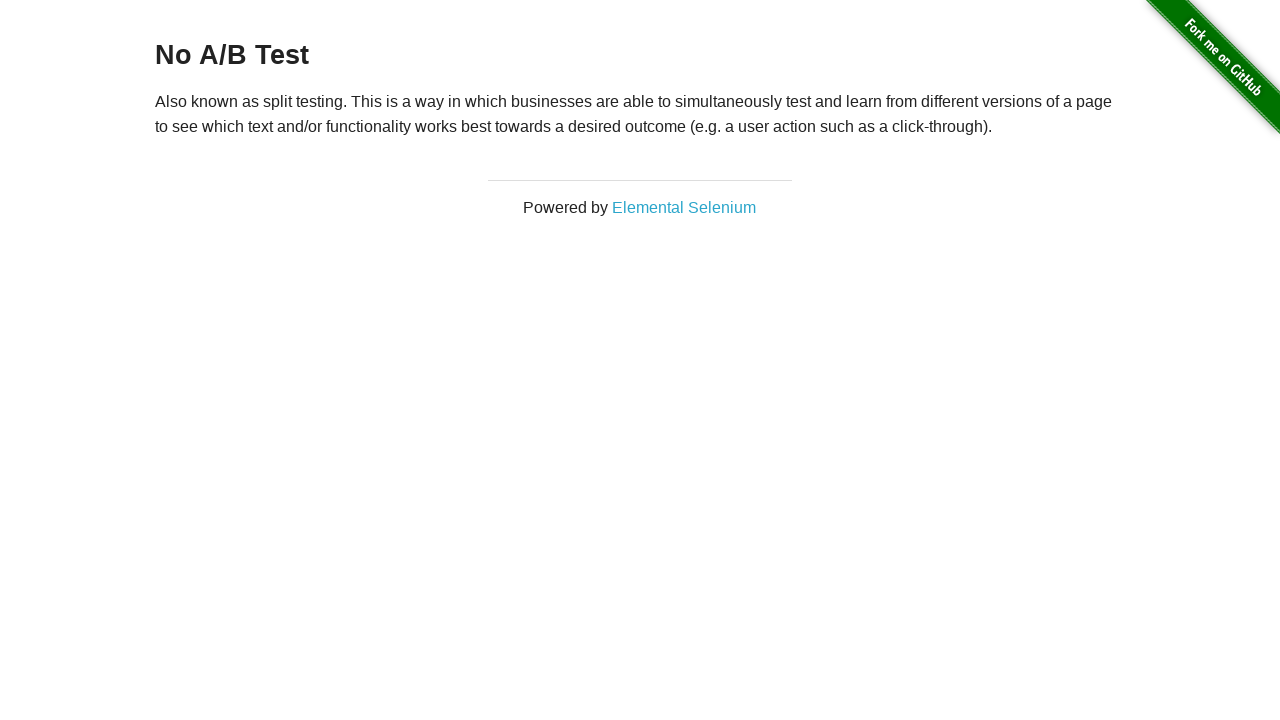

Verified opt-out is active: heading shows 'No A/B Test'
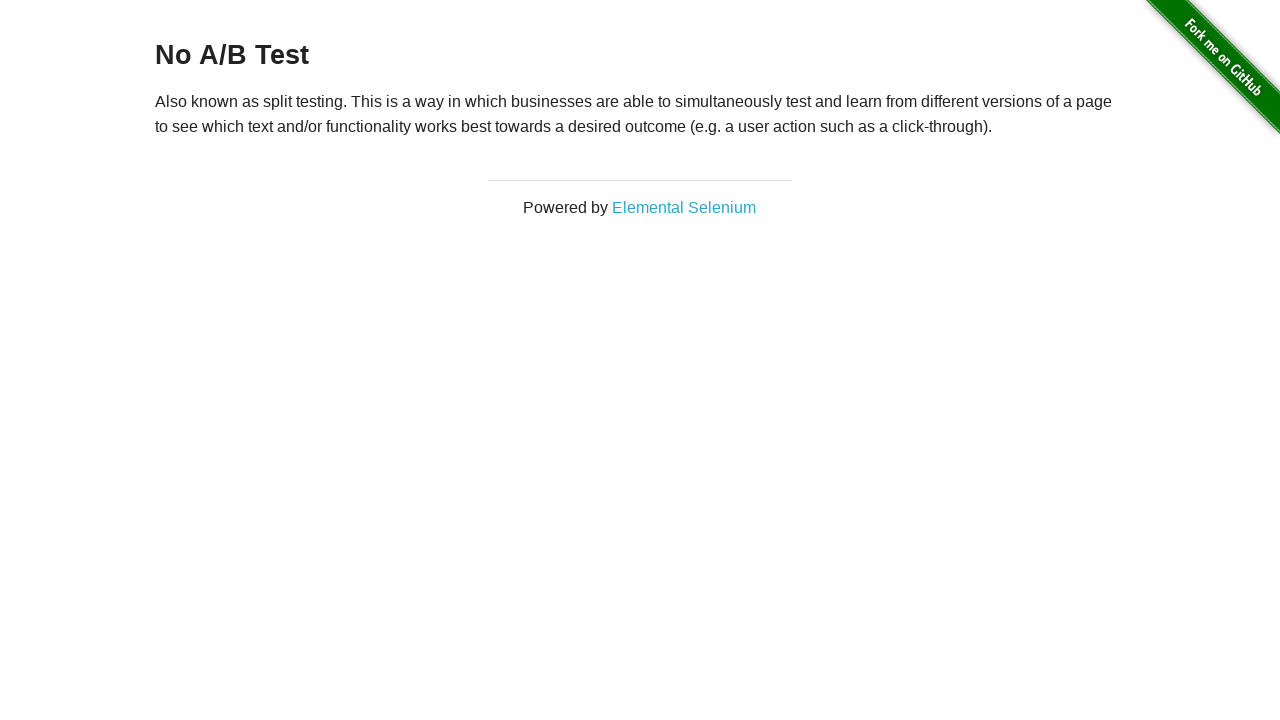

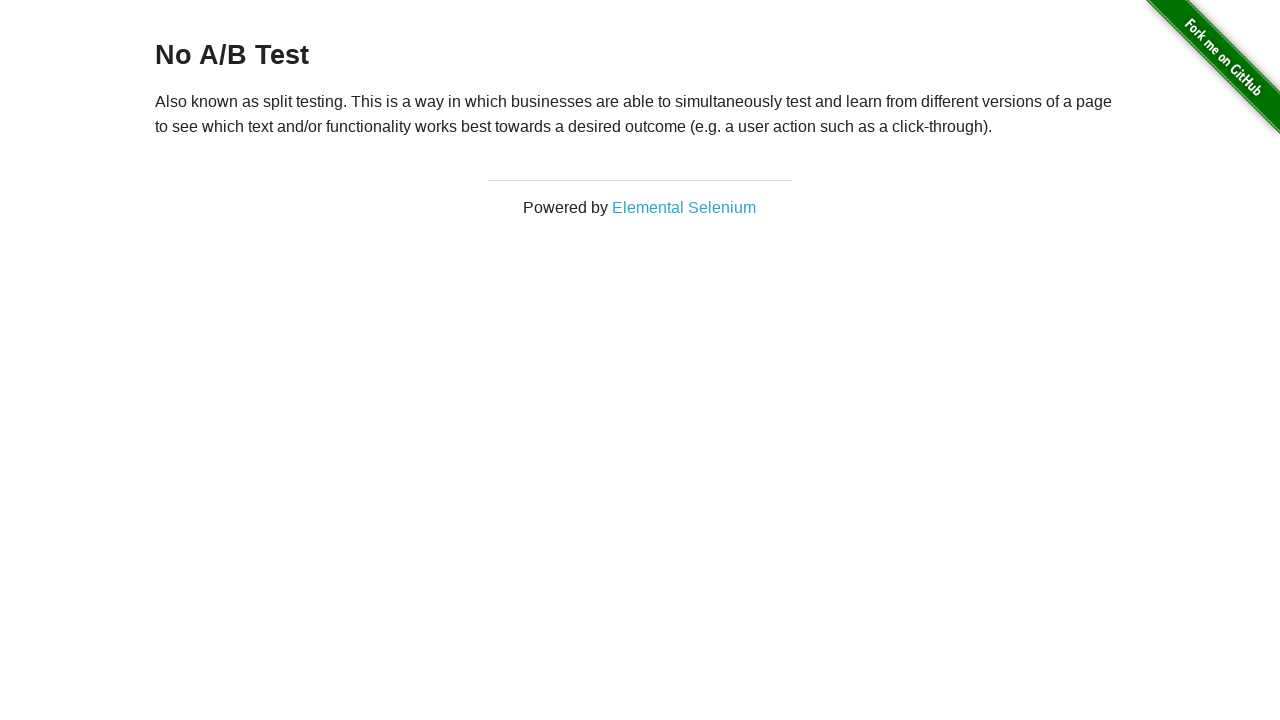